Performs a right-click (context menu) action on the username input field of a text box form

Starting URL: https://demoqa.com/text-box

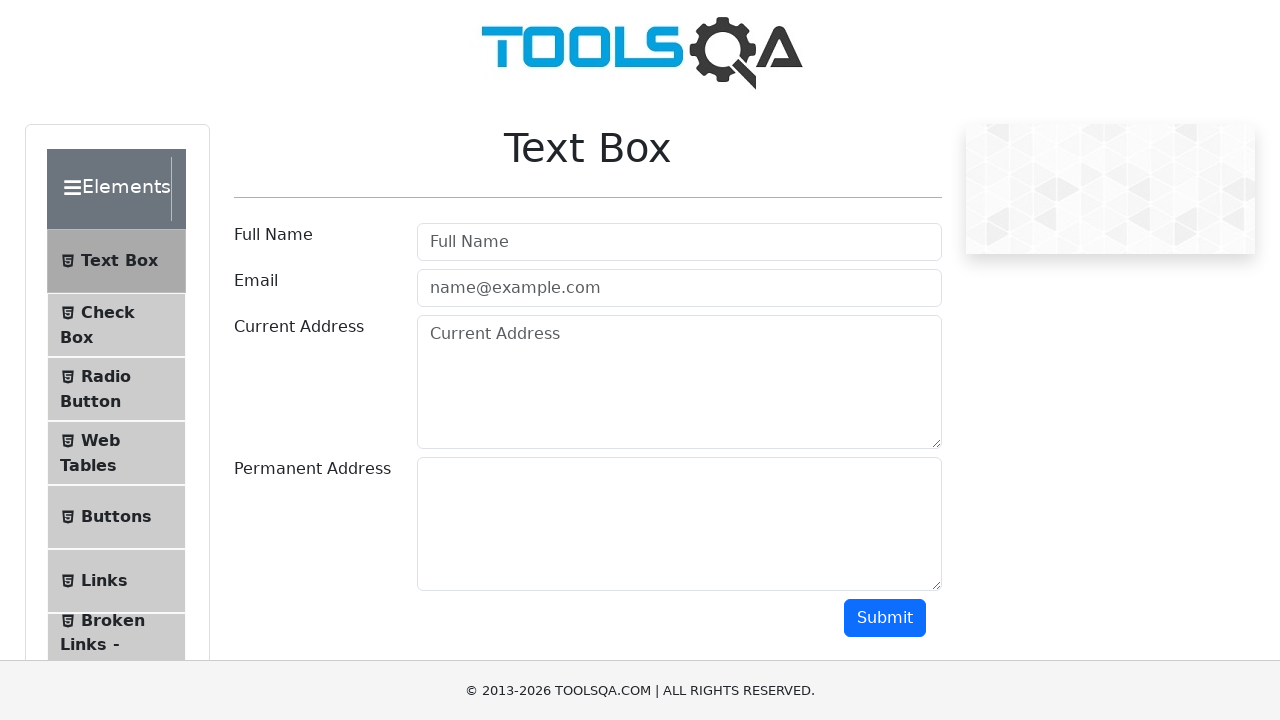

Navigated to https://demoqa.com/text-box
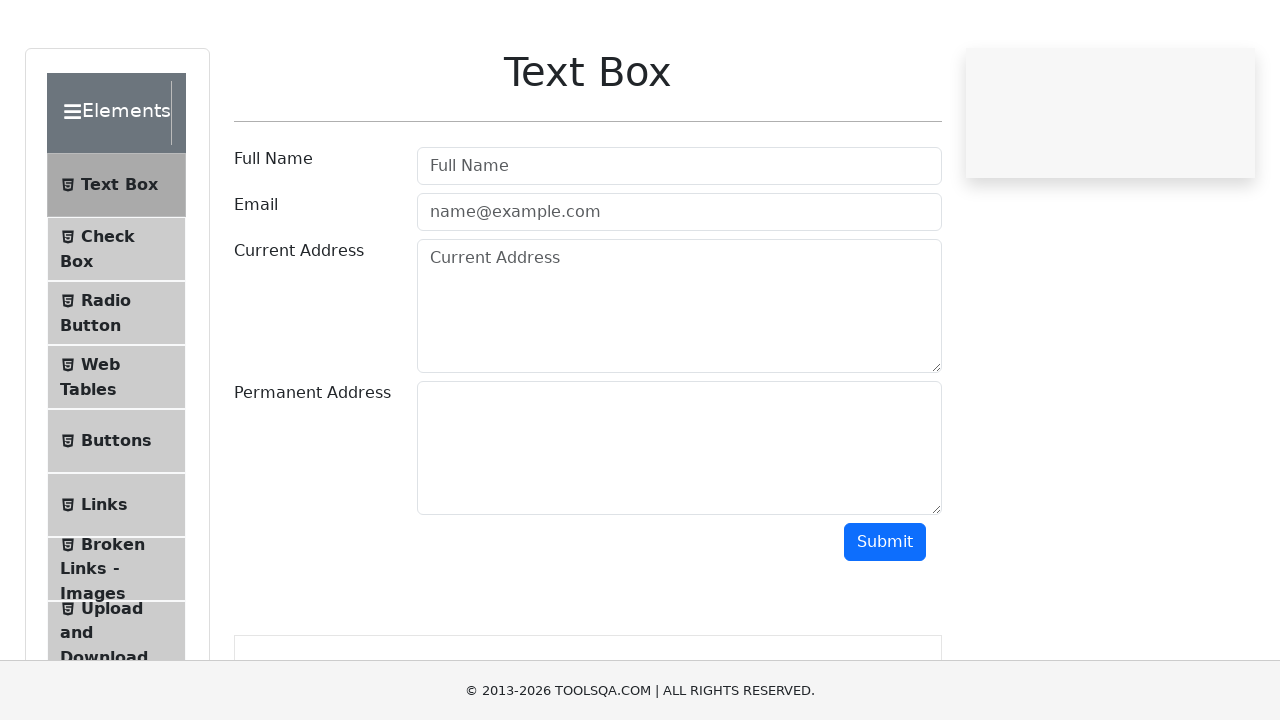

Located username input field
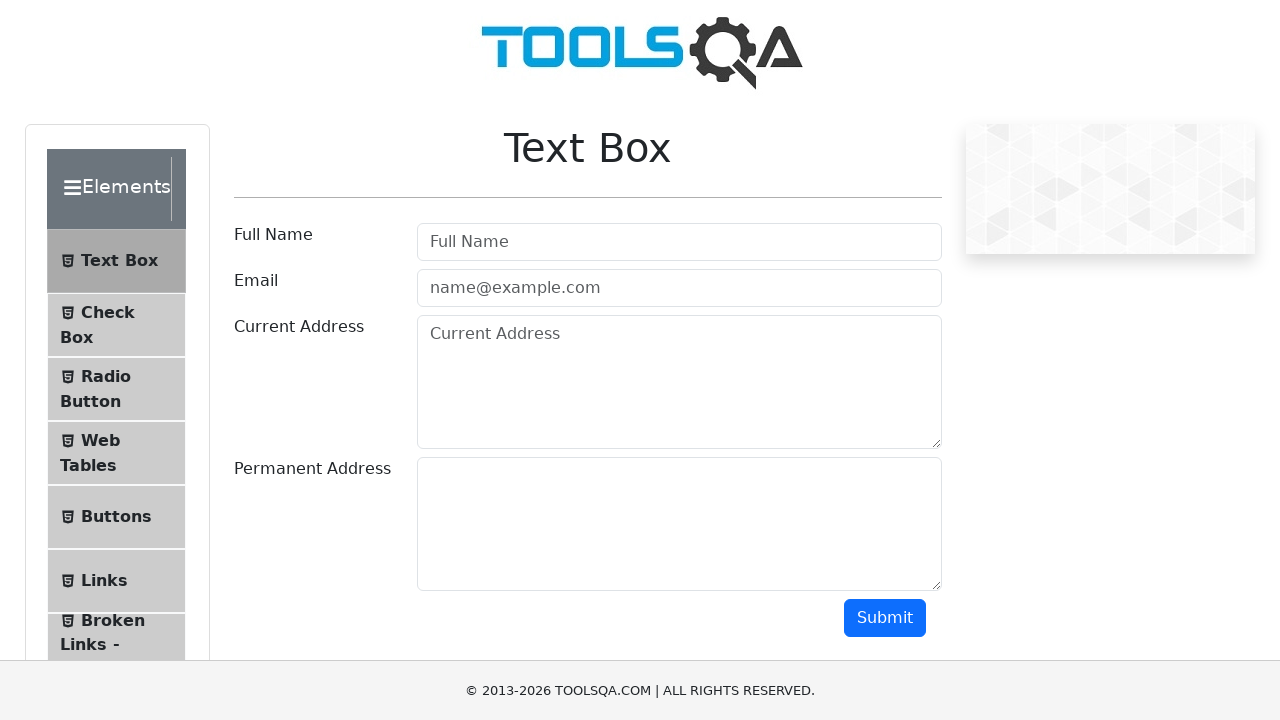

Performed right-click (context menu) action on username input field at (679, 242) on input#userName
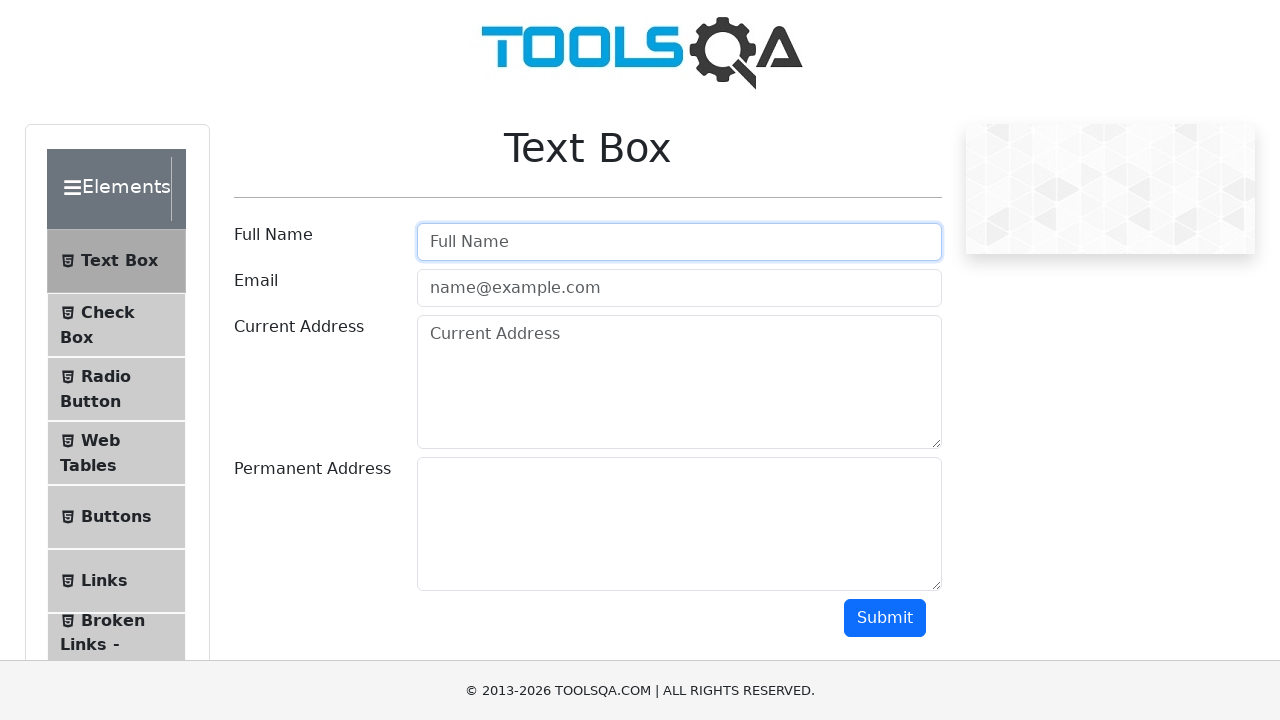

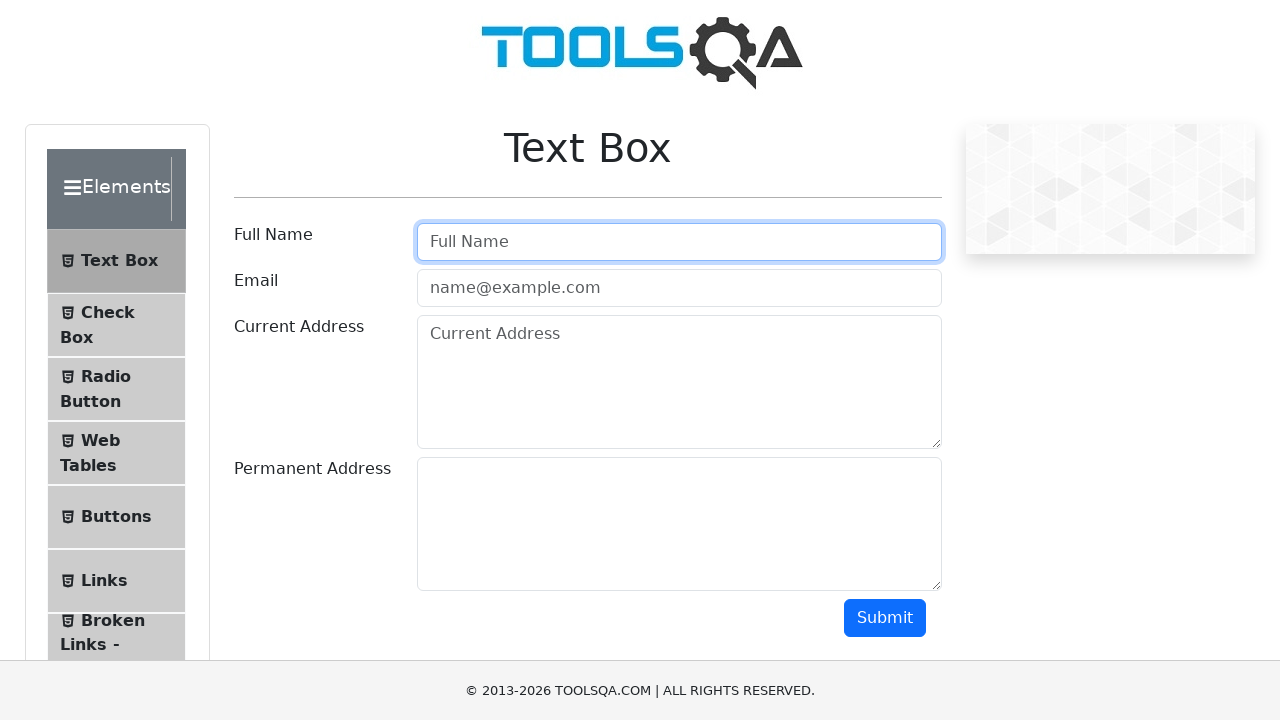